Tests price range slider functionality by dragging both minimum and maximum slider handles to adjust the price range

Starting URL: https://www.jqueryscript.net/demo/Price-Range-Slider-jQuery-UI/

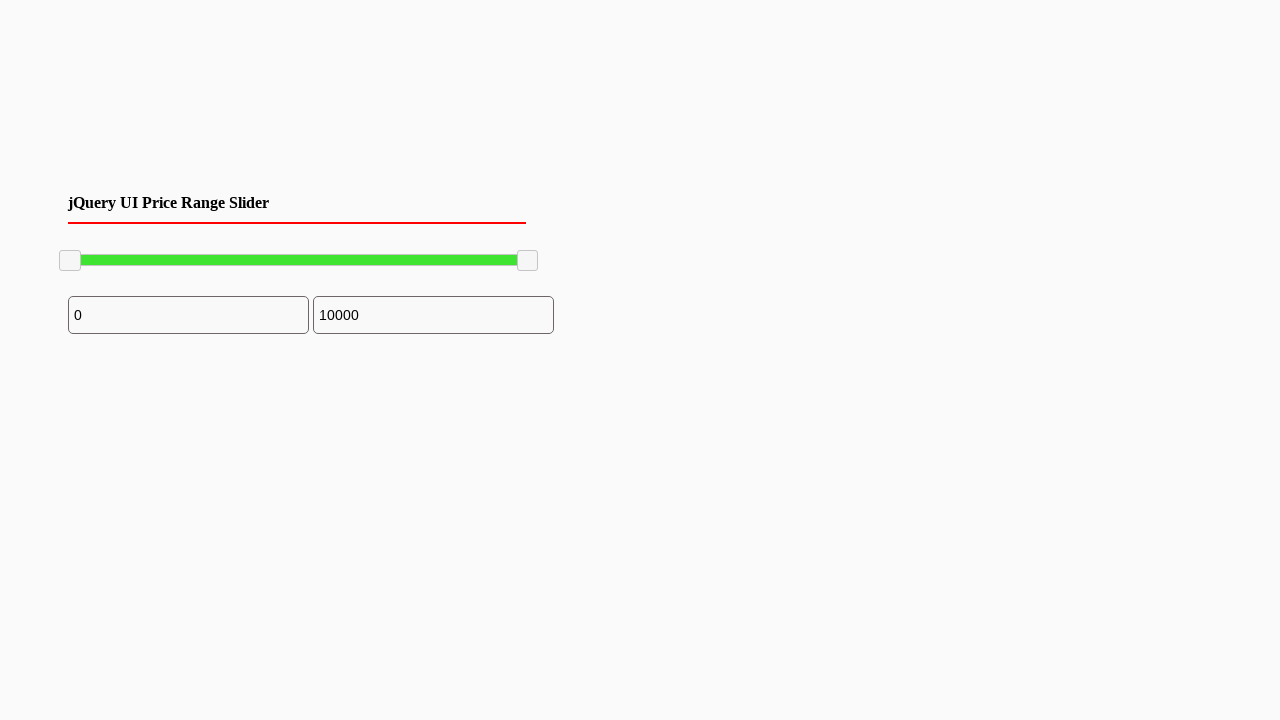

Located minimum slider handle
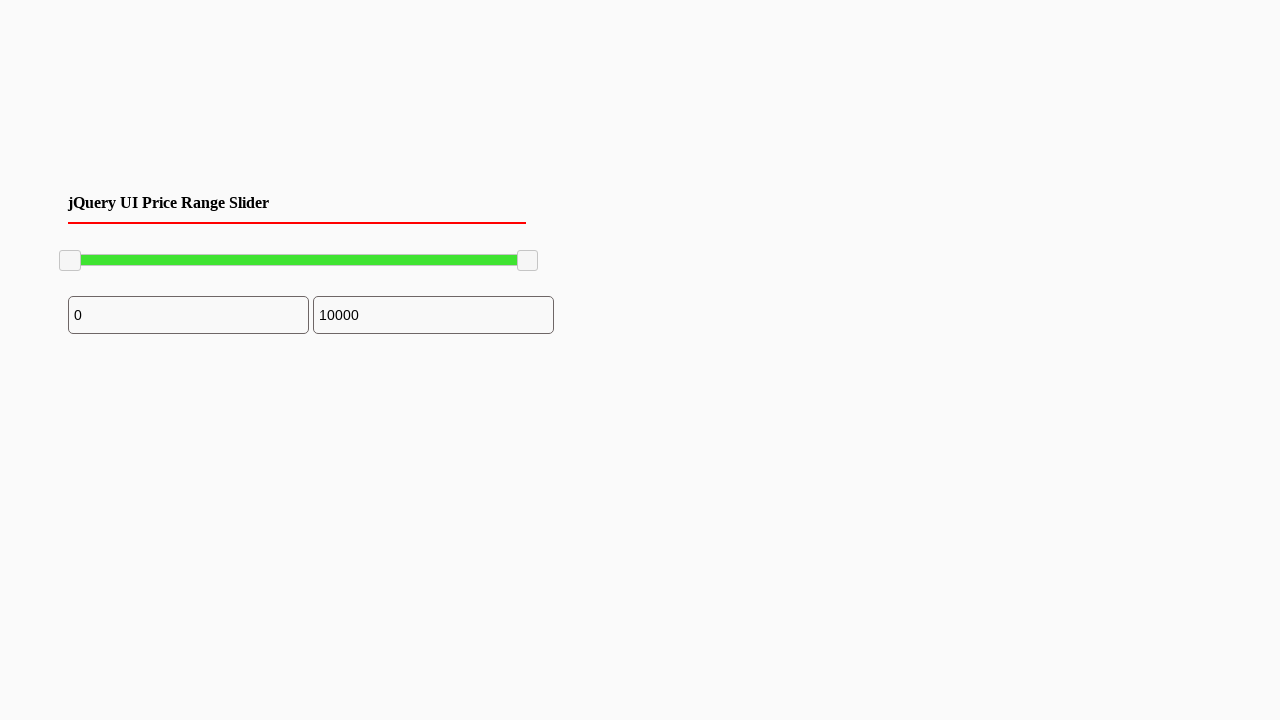

Located maximum slider handle
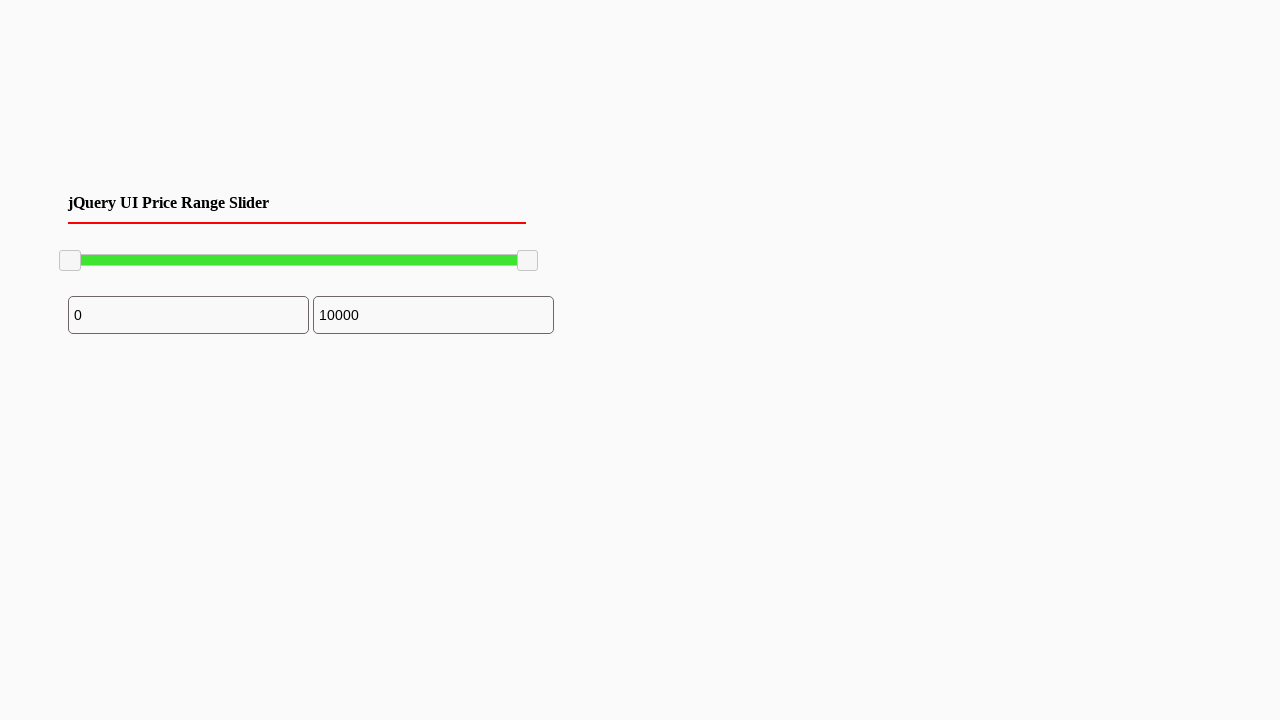

Retrieved bounding box for minimum slider
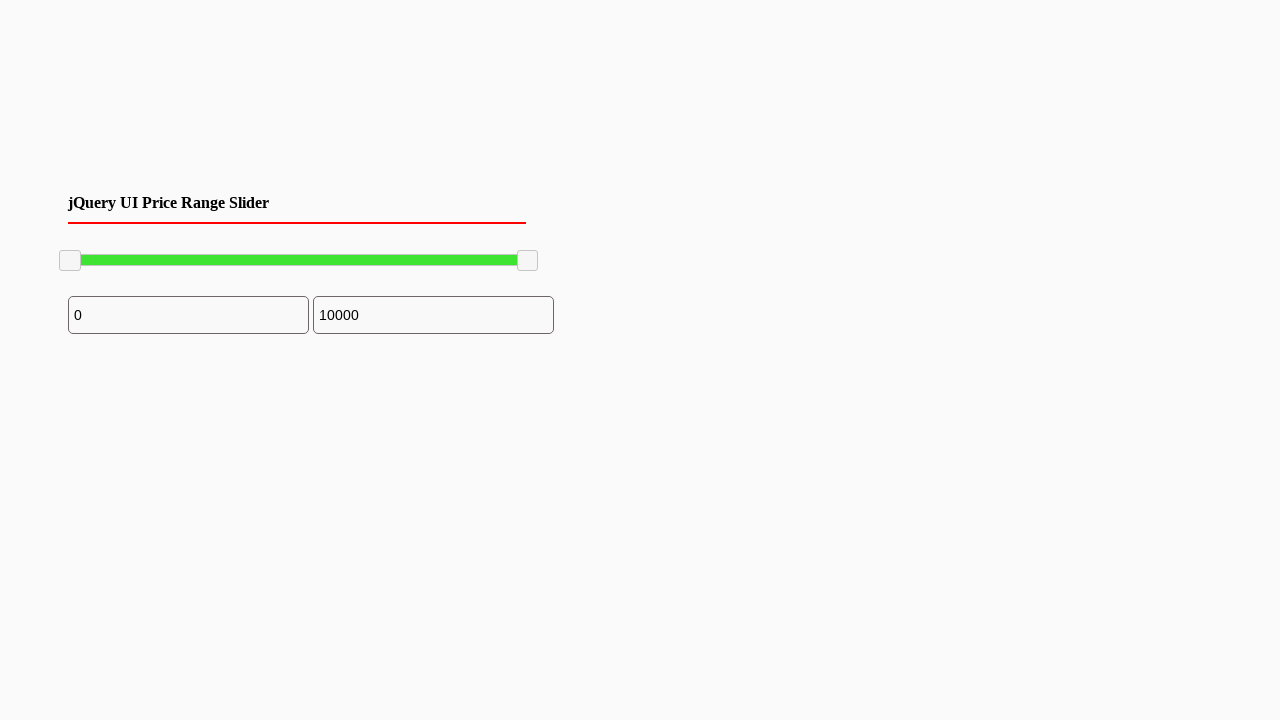

Retrieved bounding box for maximum slider
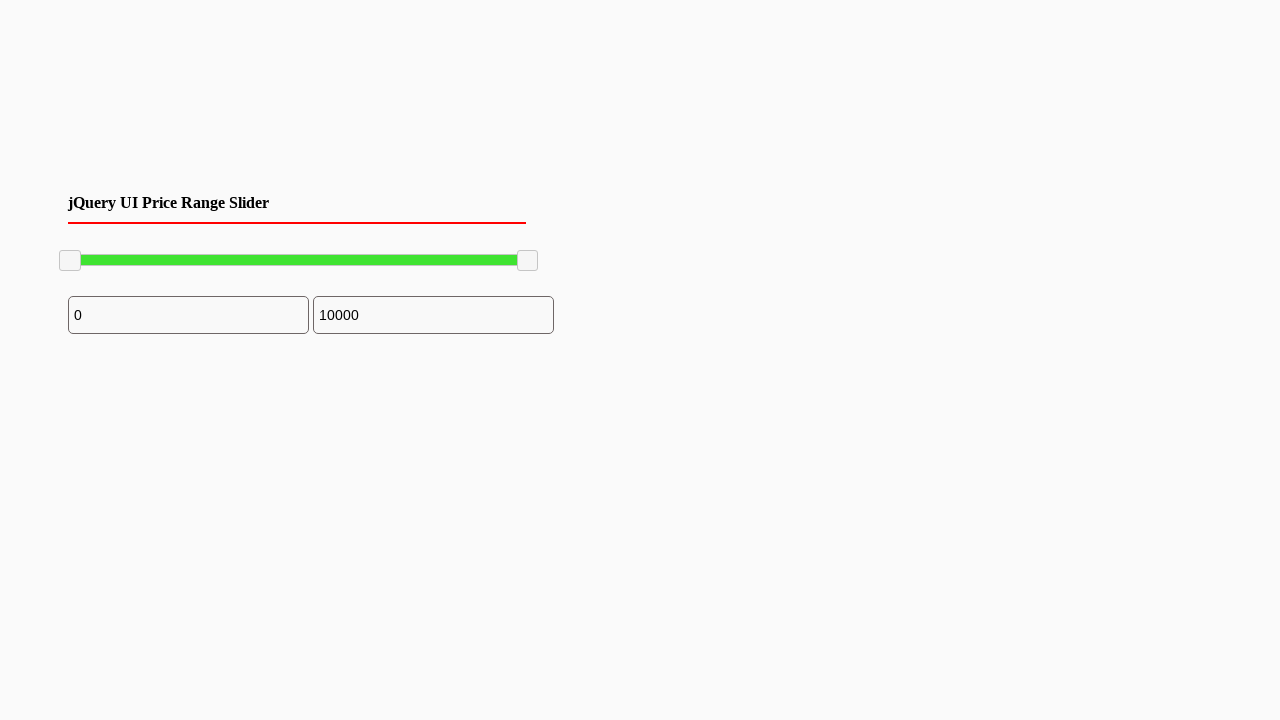

Moved mouse to minimum slider handle at (70, 261)
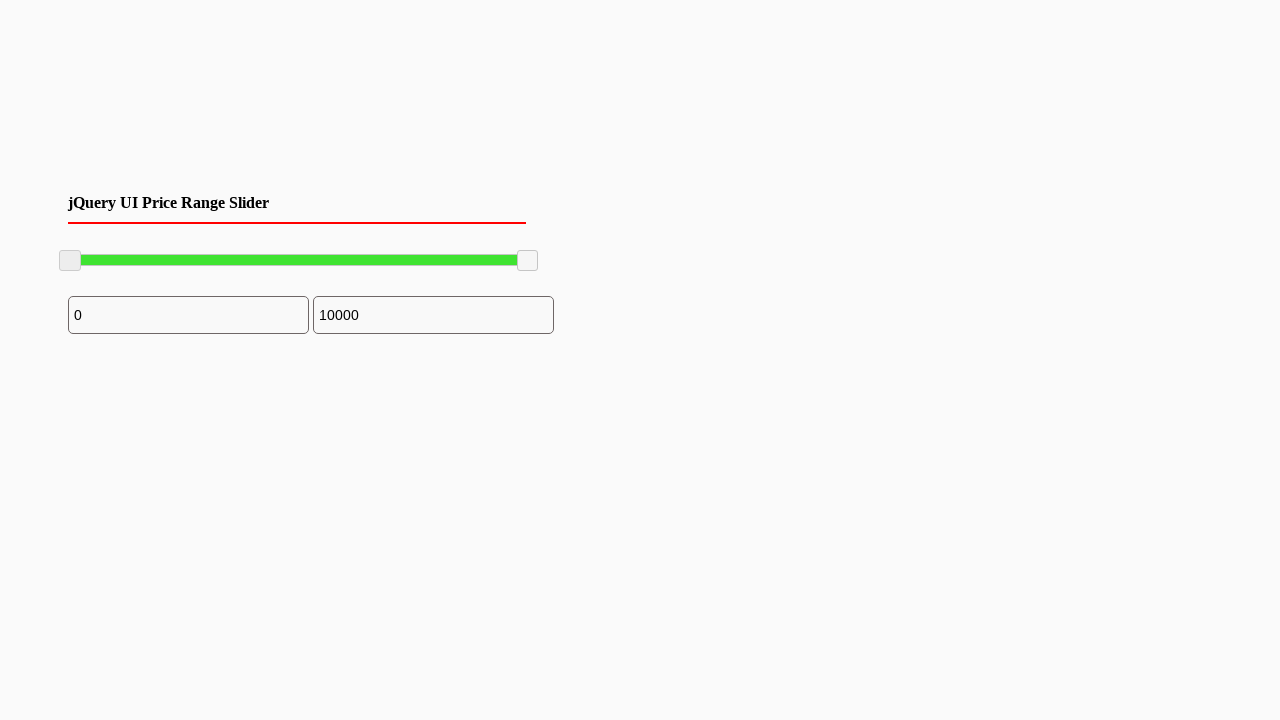

Pressed mouse button on minimum slider at (70, 261)
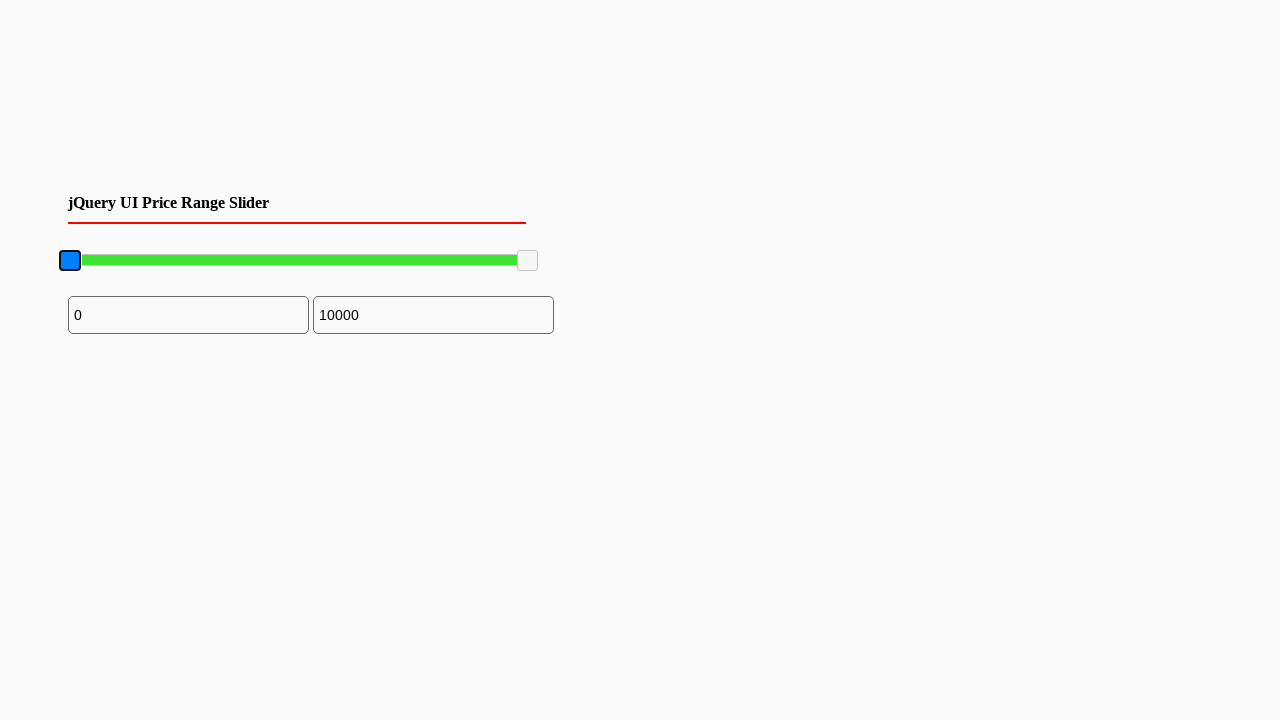

Dragged minimum slider 100 pixels to the right at (170, 261)
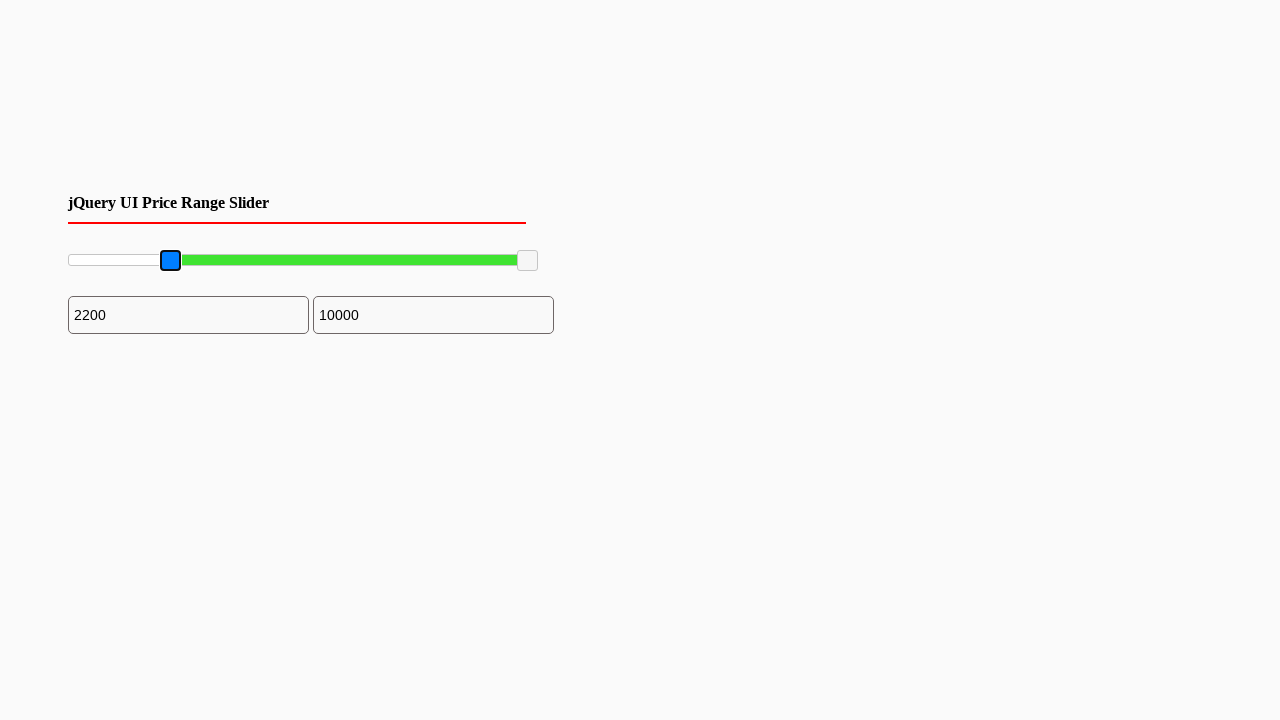

Released mouse button on minimum slider at (170, 261)
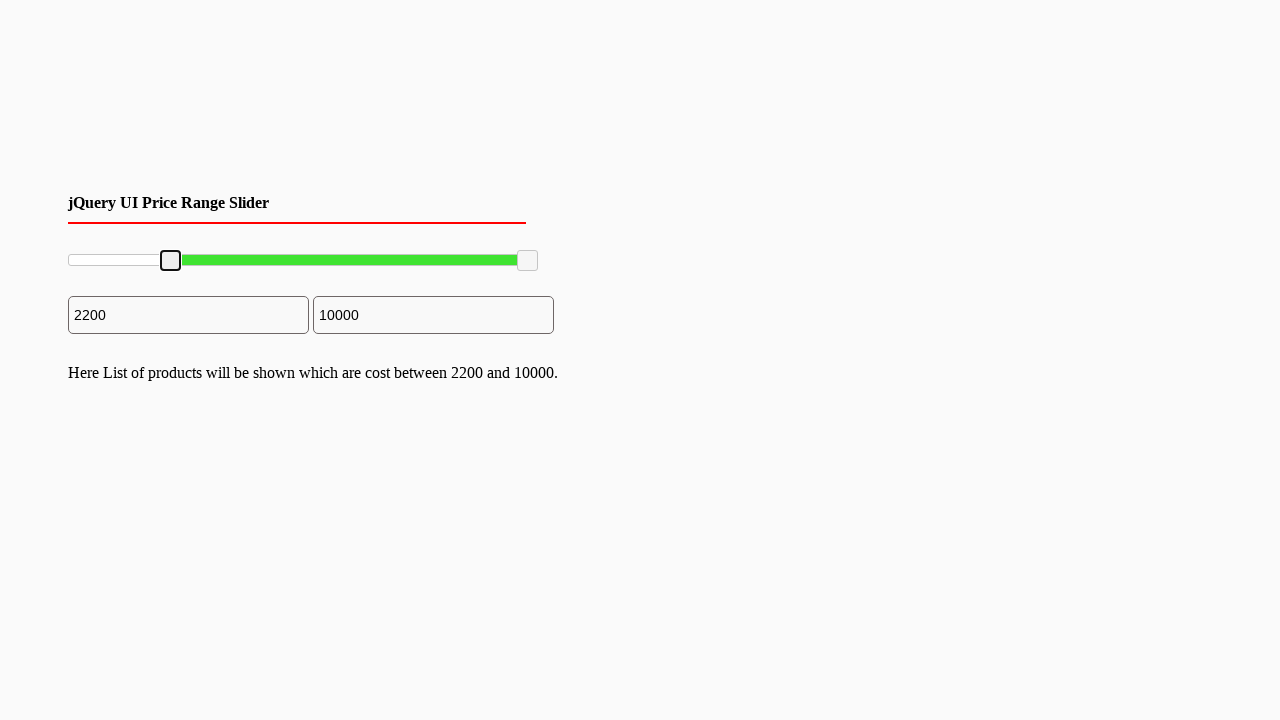

Moved mouse to maximum slider handle at (528, 261)
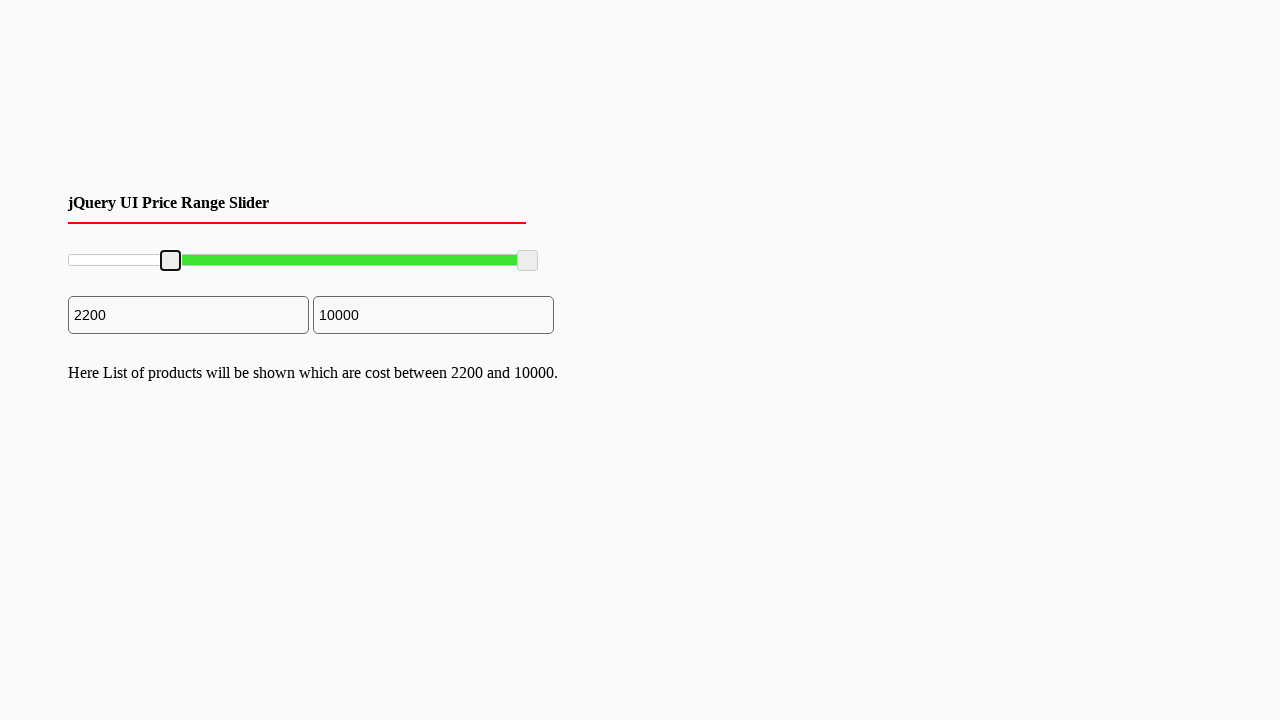

Pressed mouse button on maximum slider at (528, 261)
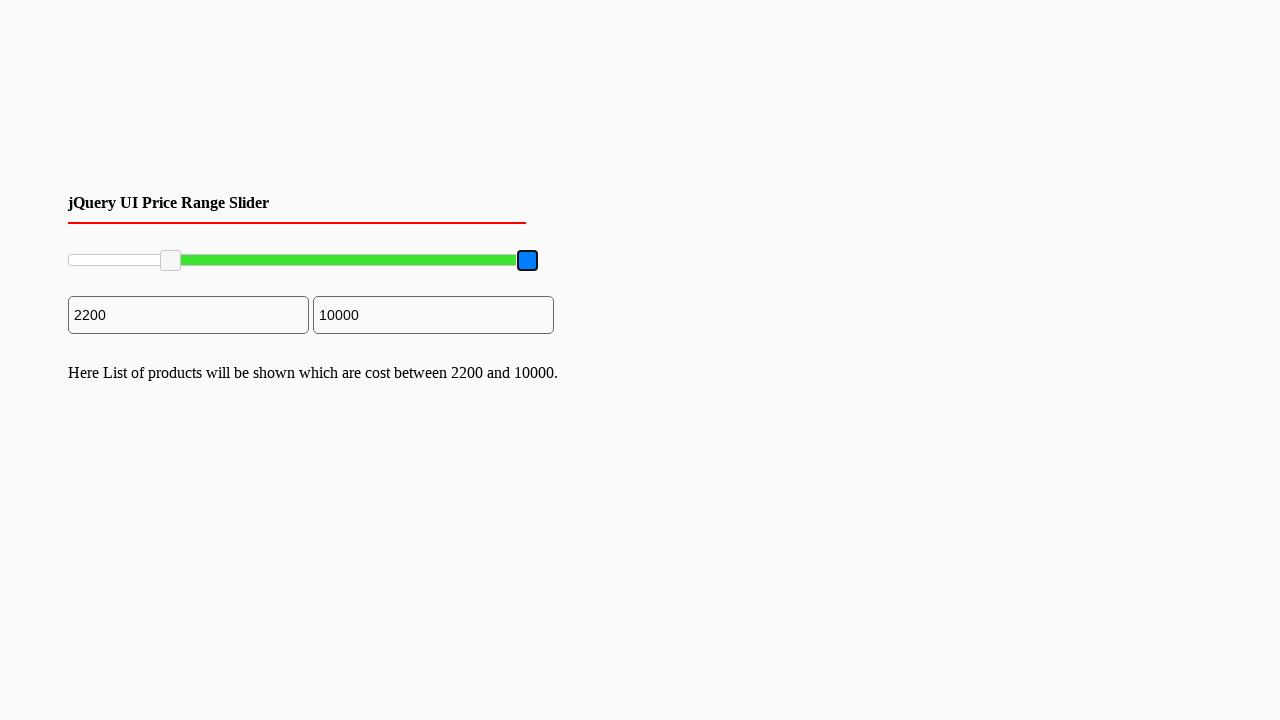

Dragged maximum slider 40 pixels to the left at (488, 261)
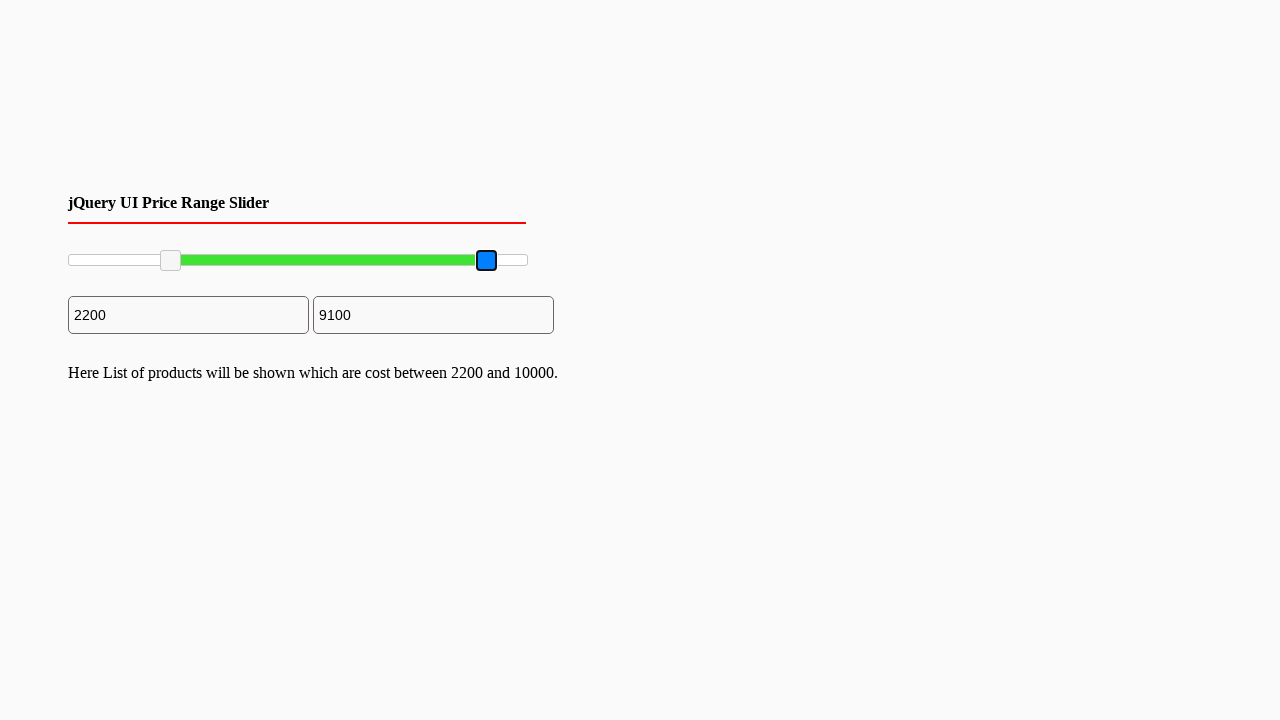

Released mouse button on maximum slider at (488, 261)
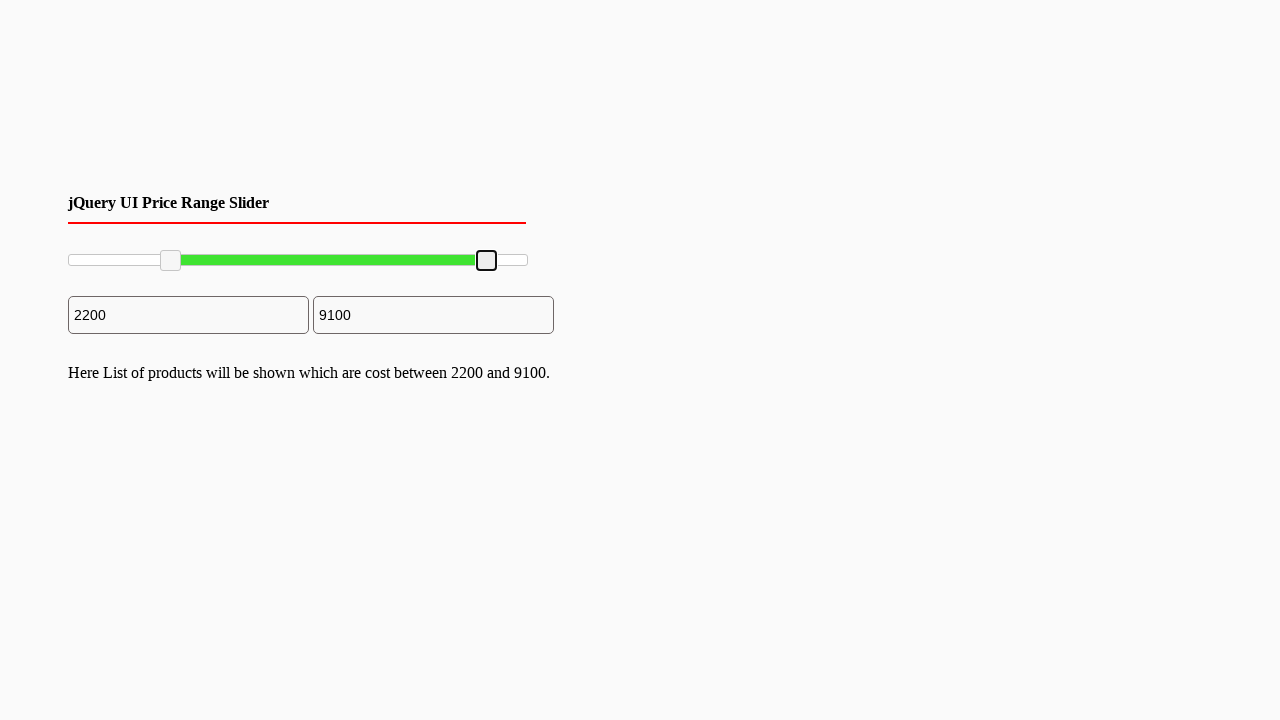

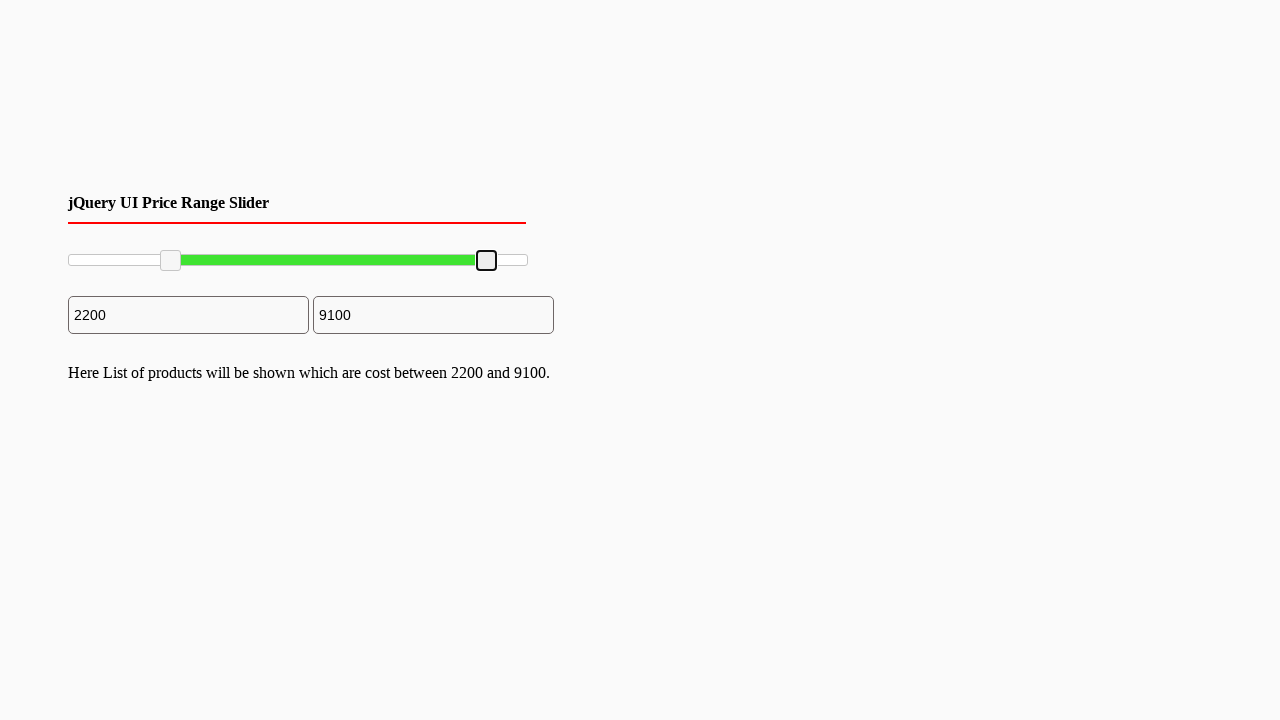